Navigates to an e-commerce practice website

Starting URL: https://rahulshettyacademy.com/seleniumPractise/#/

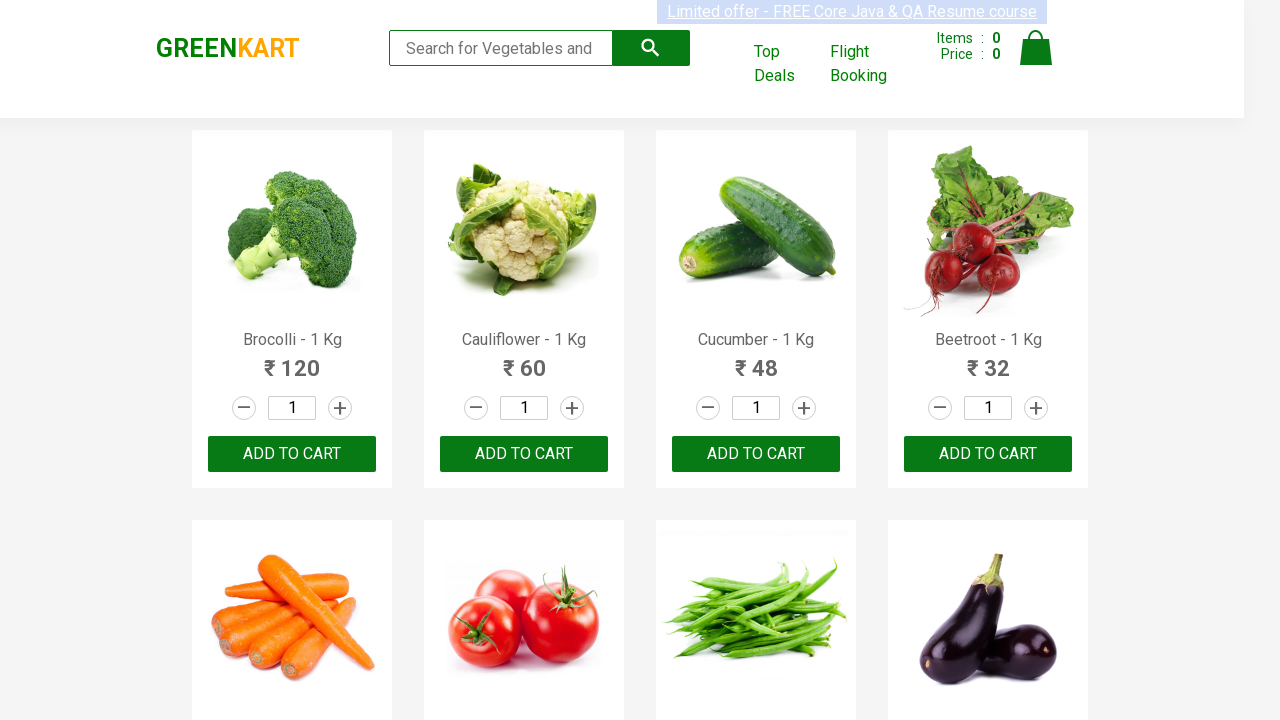

Navigated to e-commerce practice website
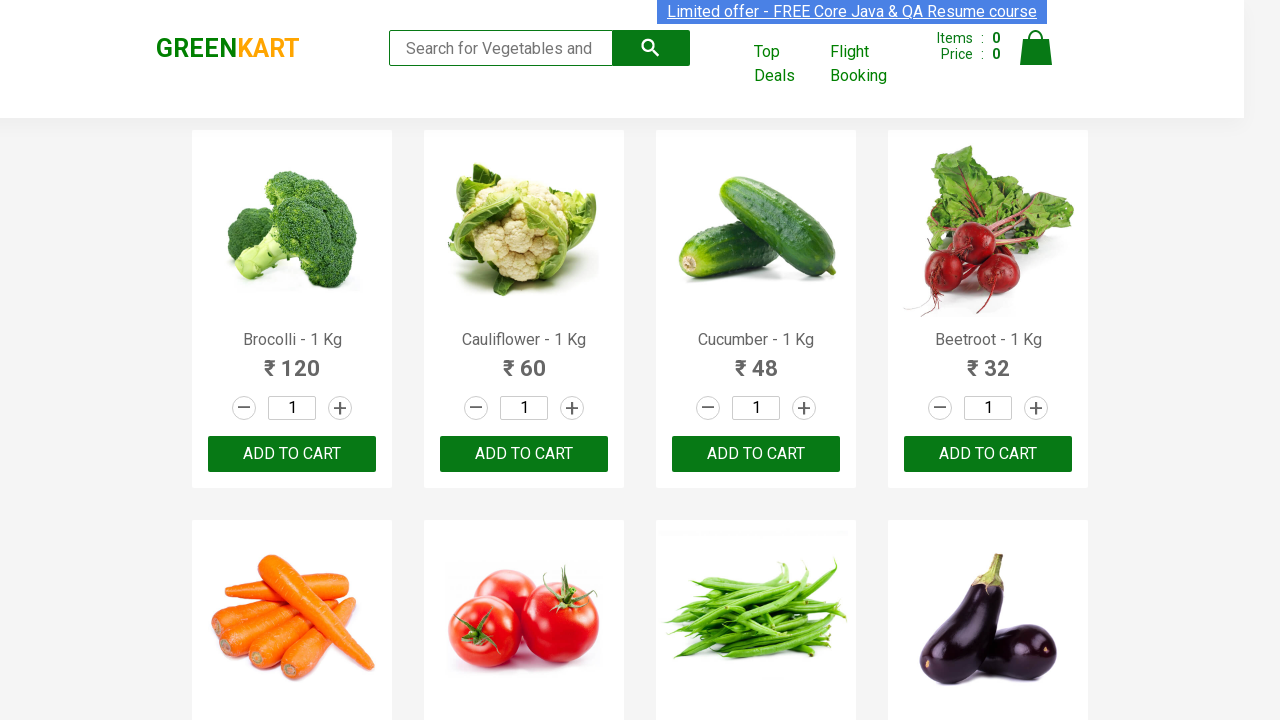

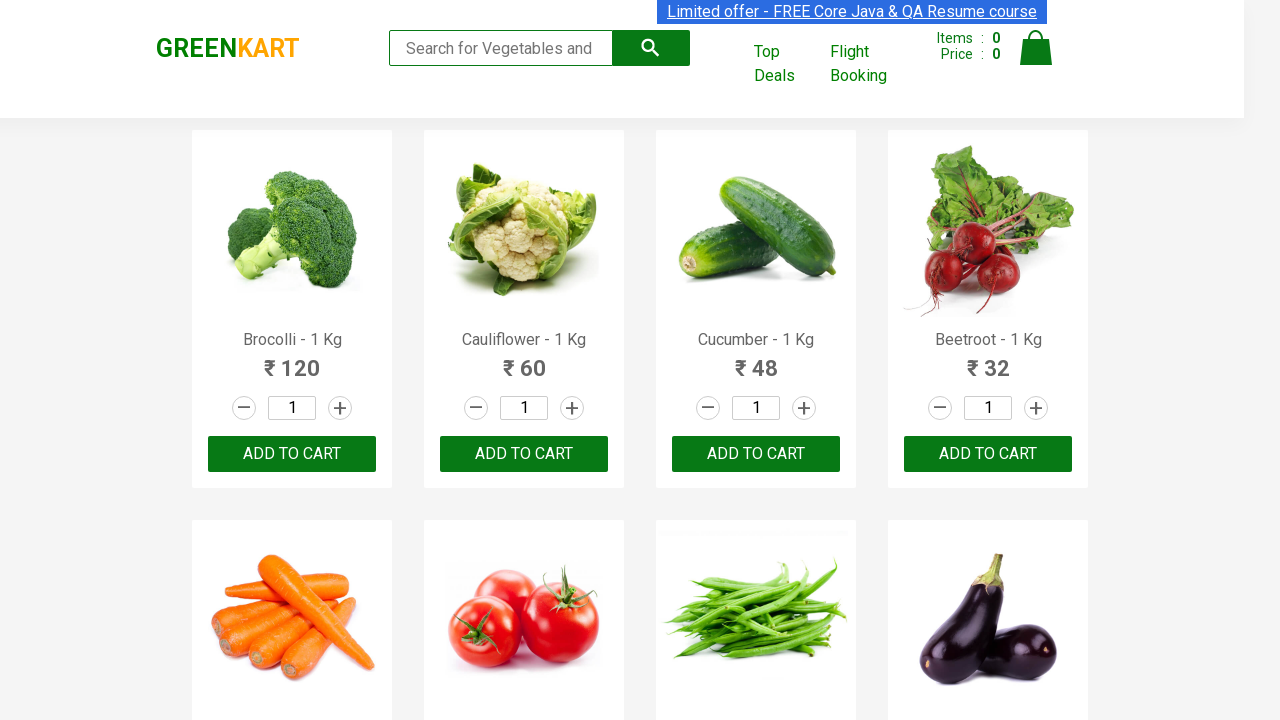